Tests calendar date selection by clicking on the calendar input, finding all available dates in the calendar table, and selecting a specific date (18th)

Starting URL: http://seleniumpractise.blogspot.com/2016/08/how-to-handle-calendar-in-selenium.html

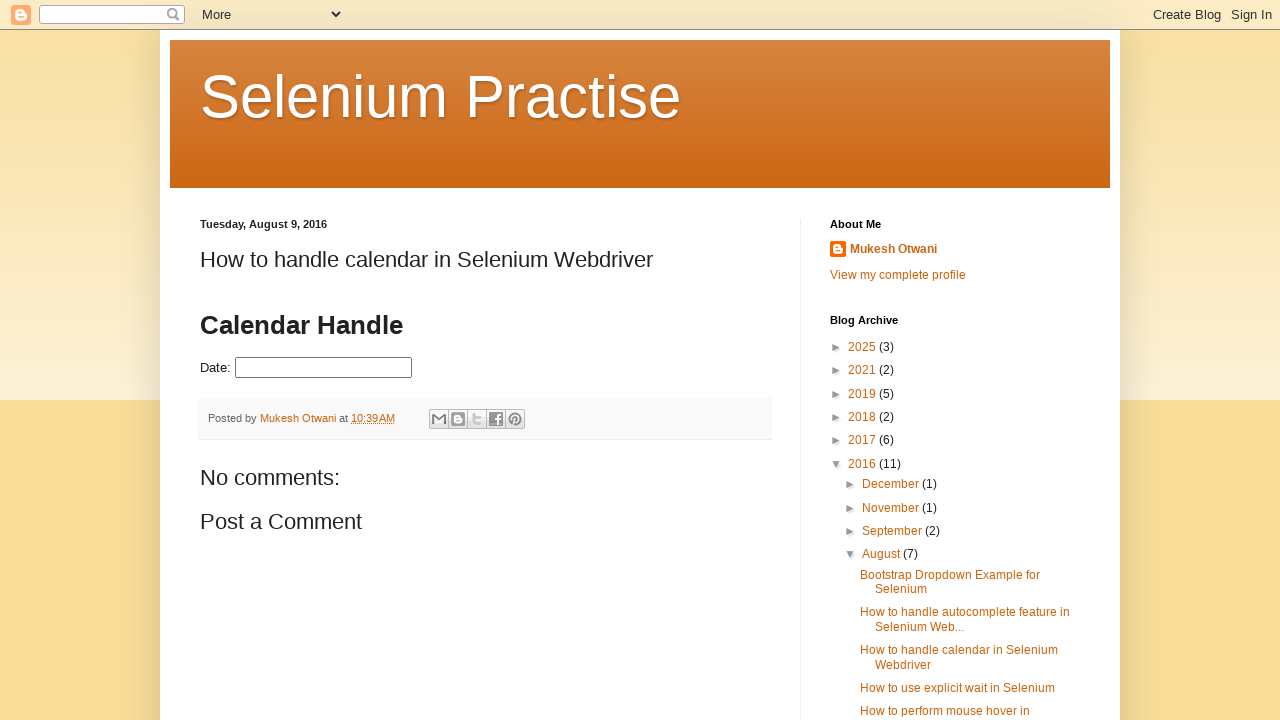

Clicked on calendar input to open date picker at (324, 368) on #datepicker
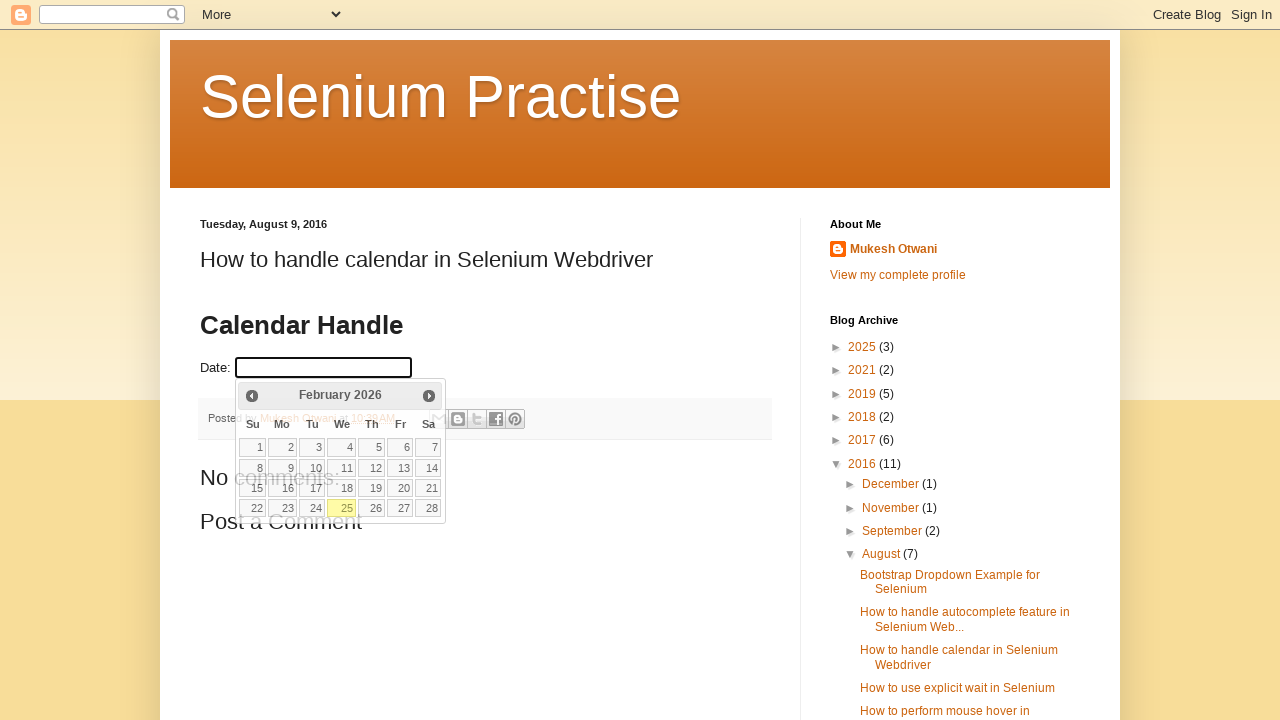

Calendar date picker appeared
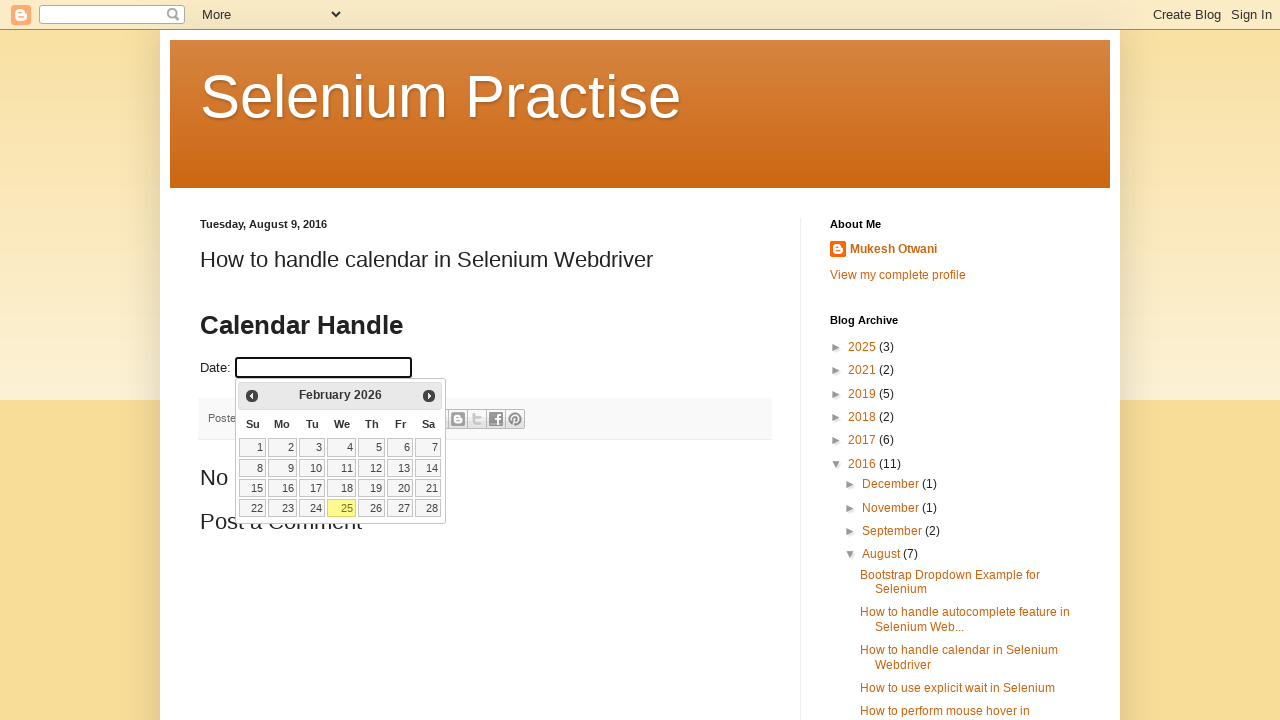

Retrieved all available date cells from calendar table
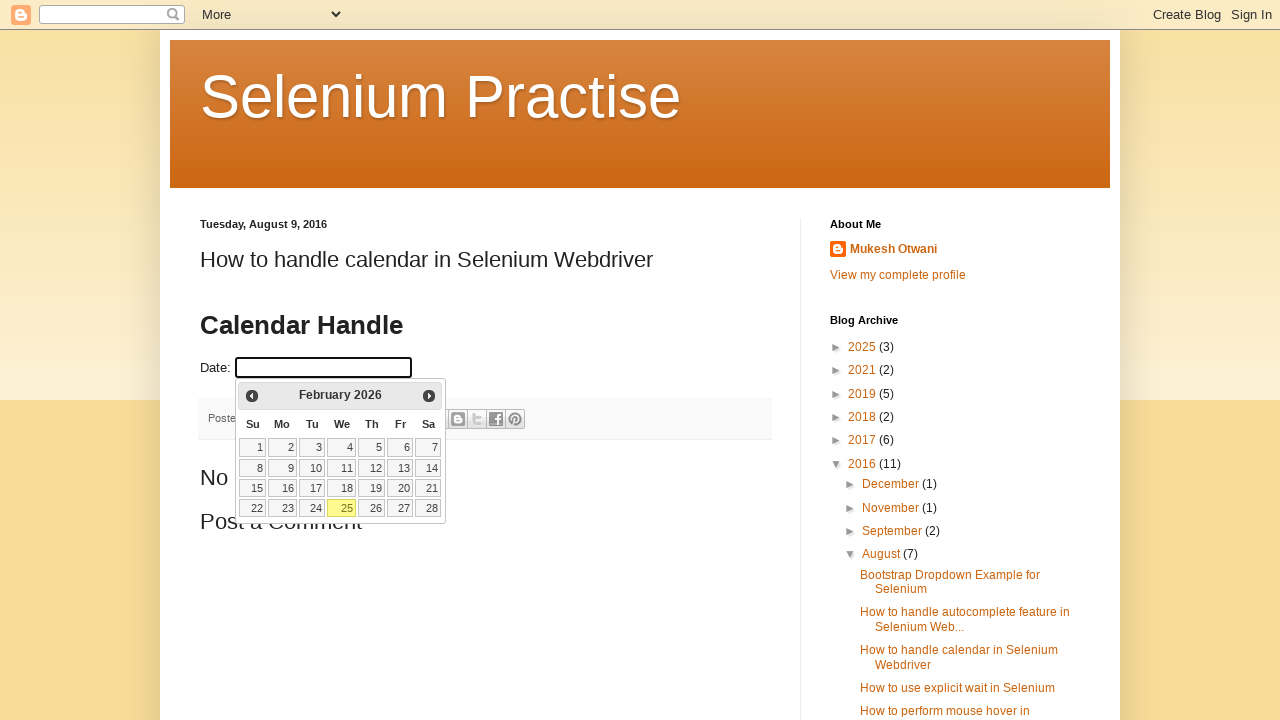

Selected the 18th day from the calendar
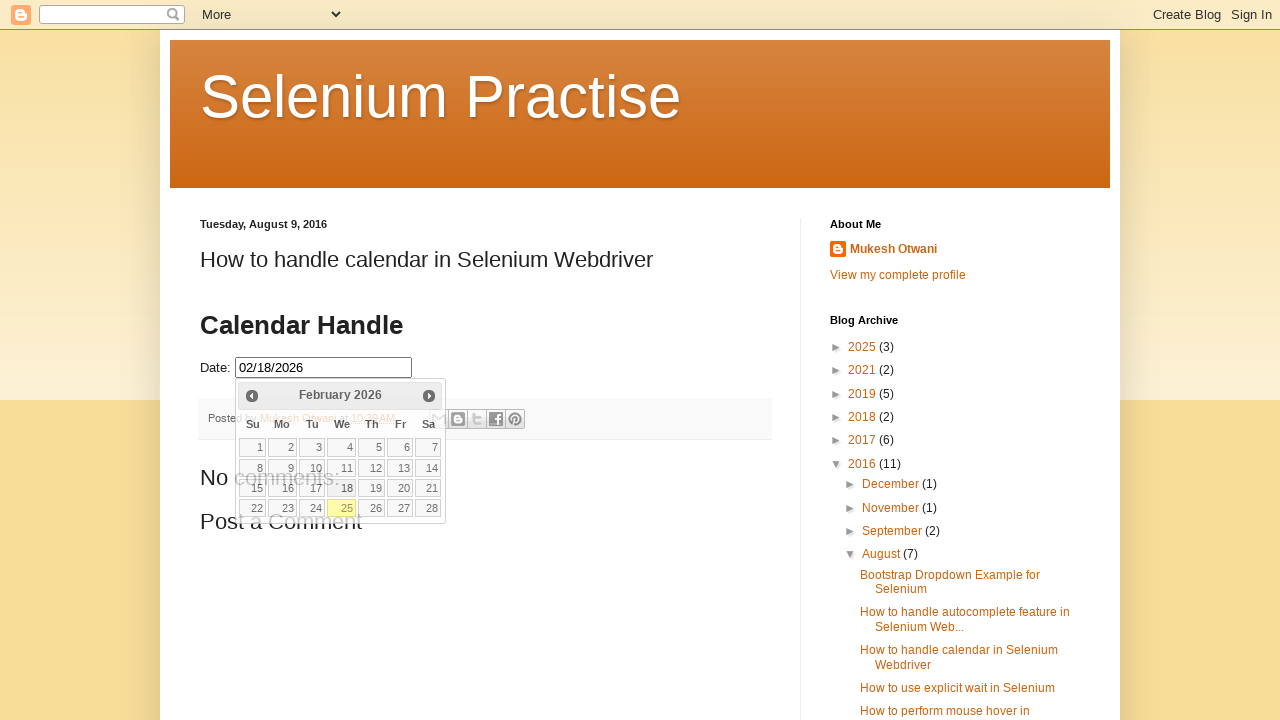

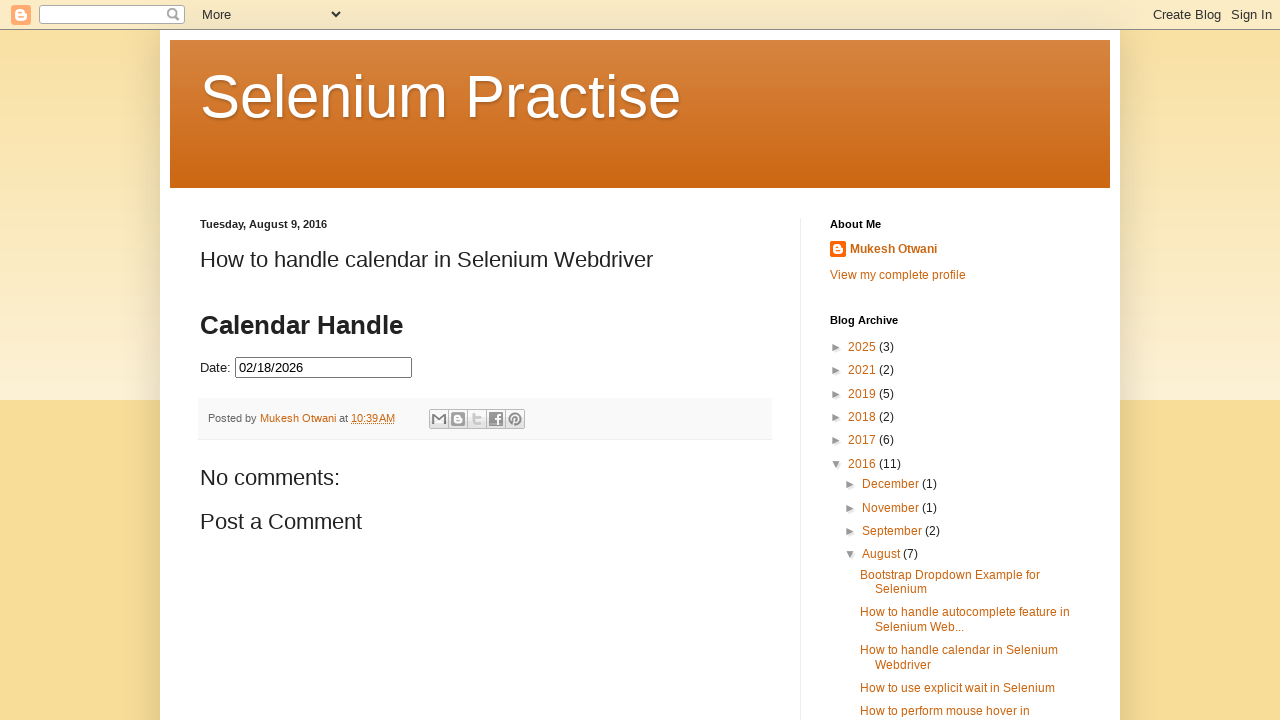